Tests dropdown/select element functionality by selecting options using different methods: by index, by value, and by visible text from a listbox named "FromLB".

Starting URL: https://only-testing-blog.blogspot.com/2014/01/textbox.html

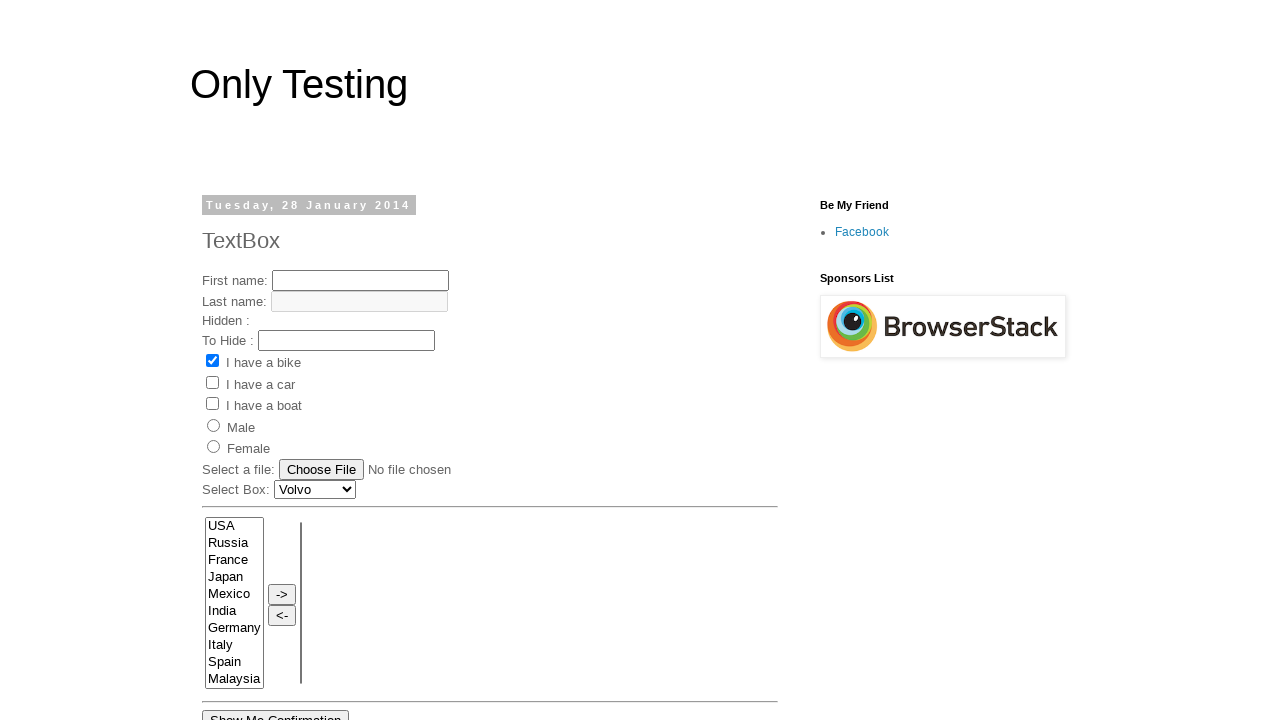

Waited for select element 'FromLB' to be available
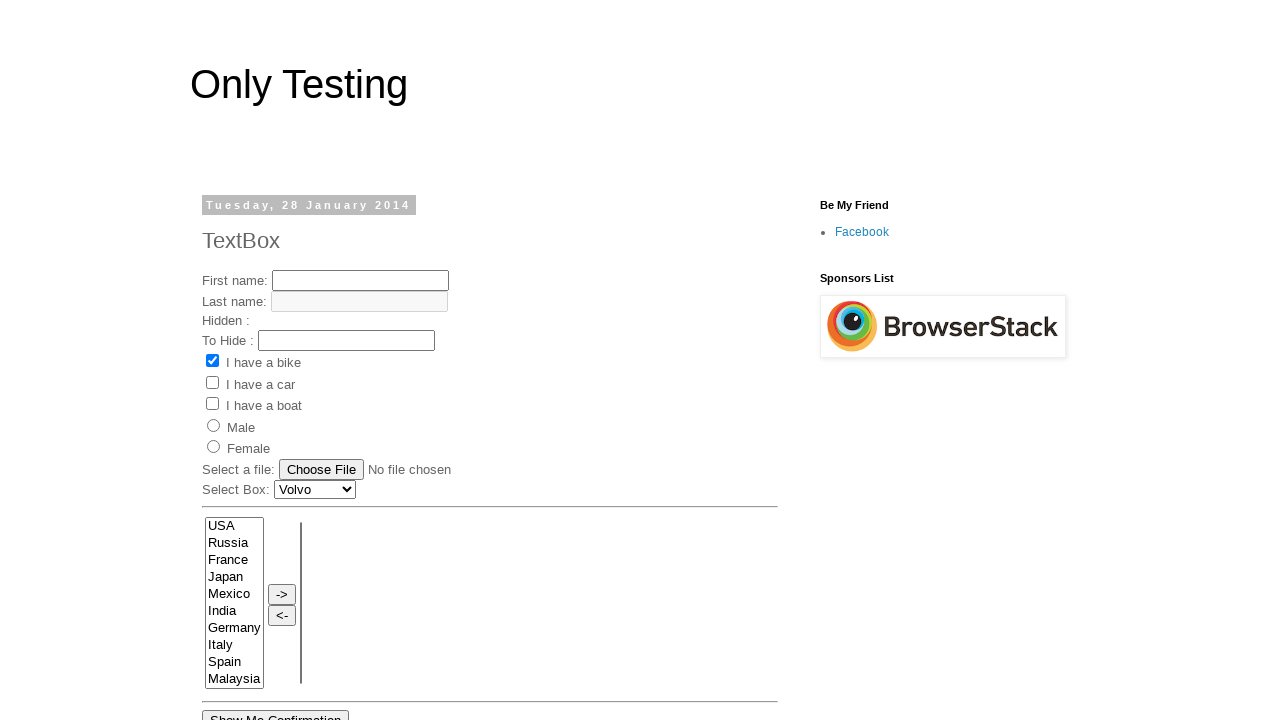

Selected option at index 3 from FromLB dropdown on select[name='FromLB']
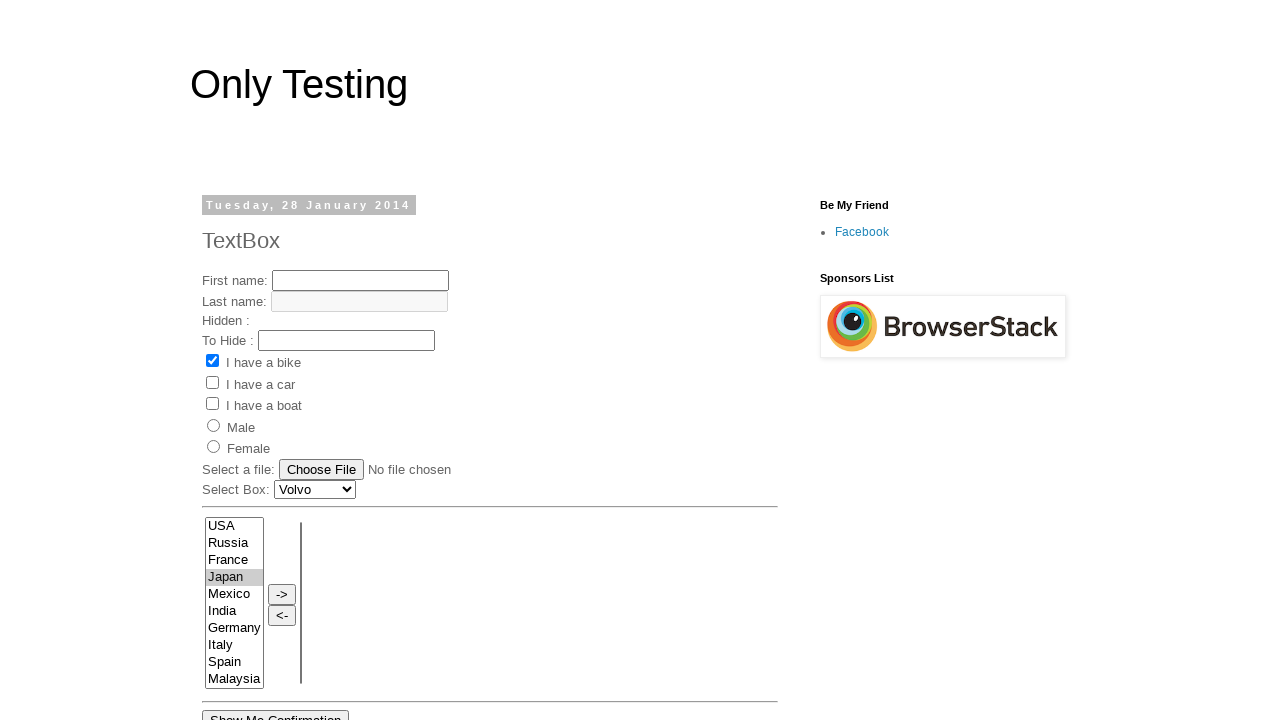

Selected option with value 'USA' from FromLB dropdown on select[name='FromLB']
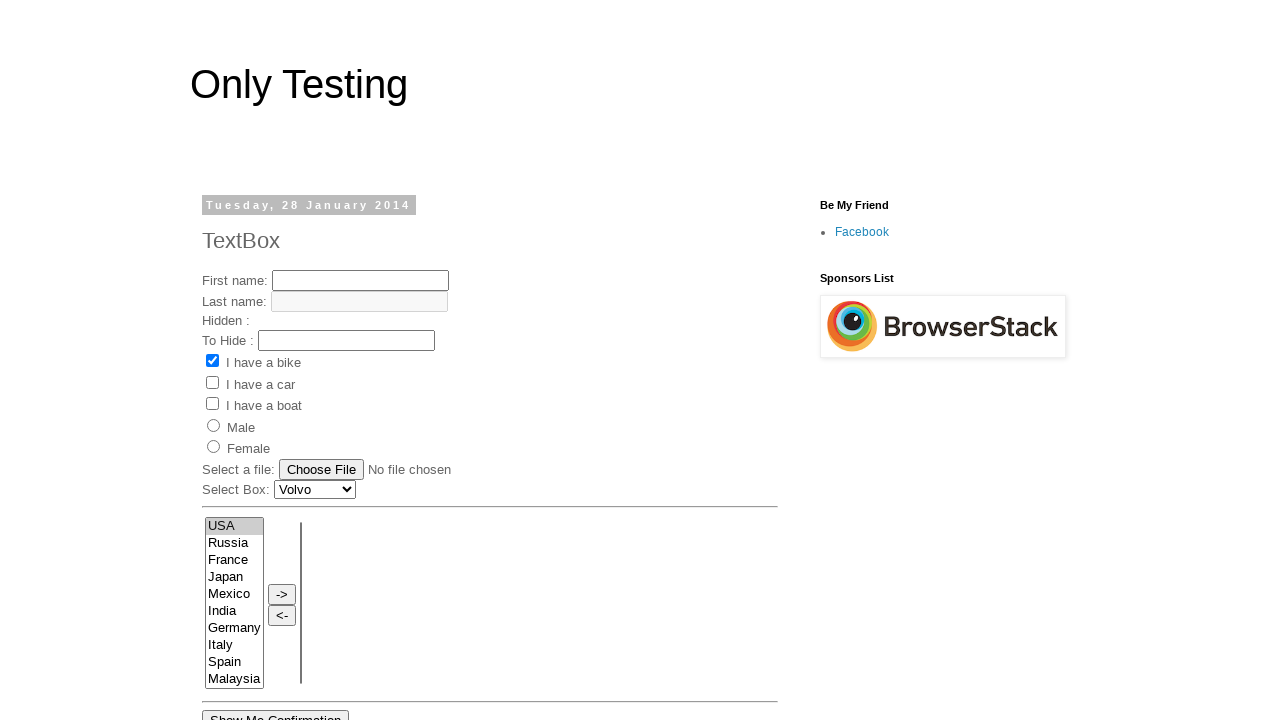

Selected option with visible text 'Russia' from FromLB dropdown on select[name='FromLB']
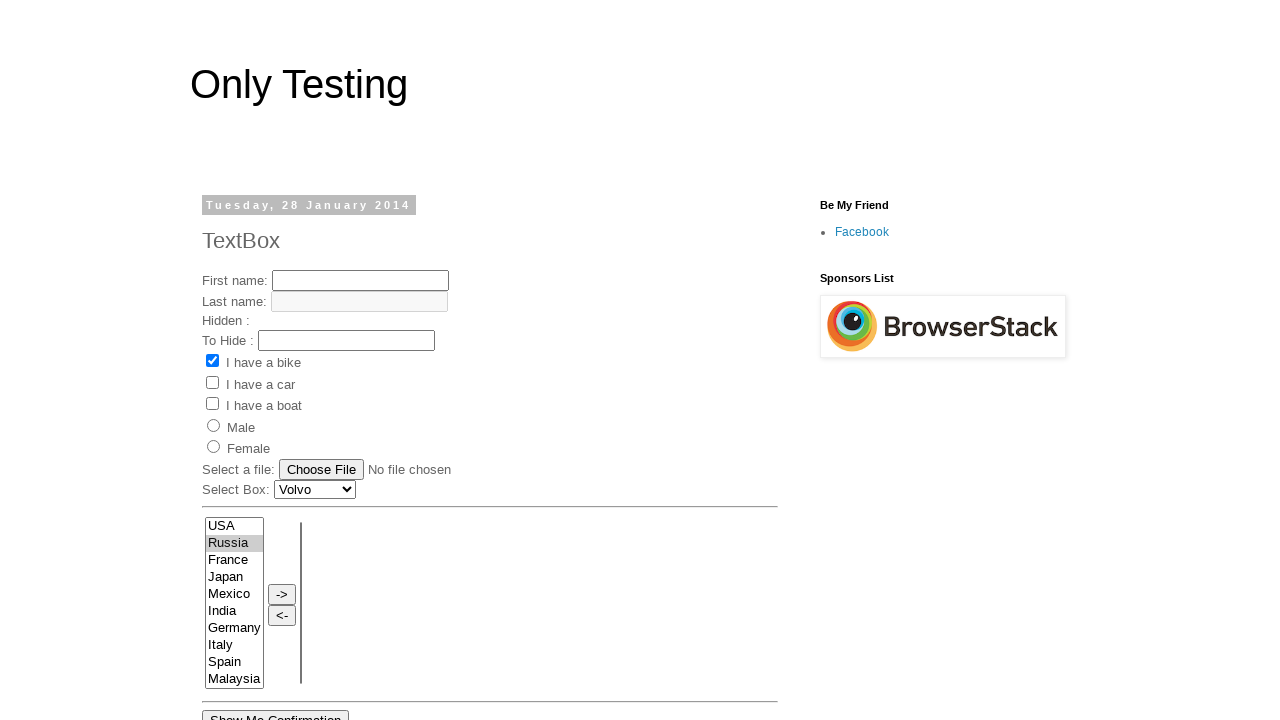

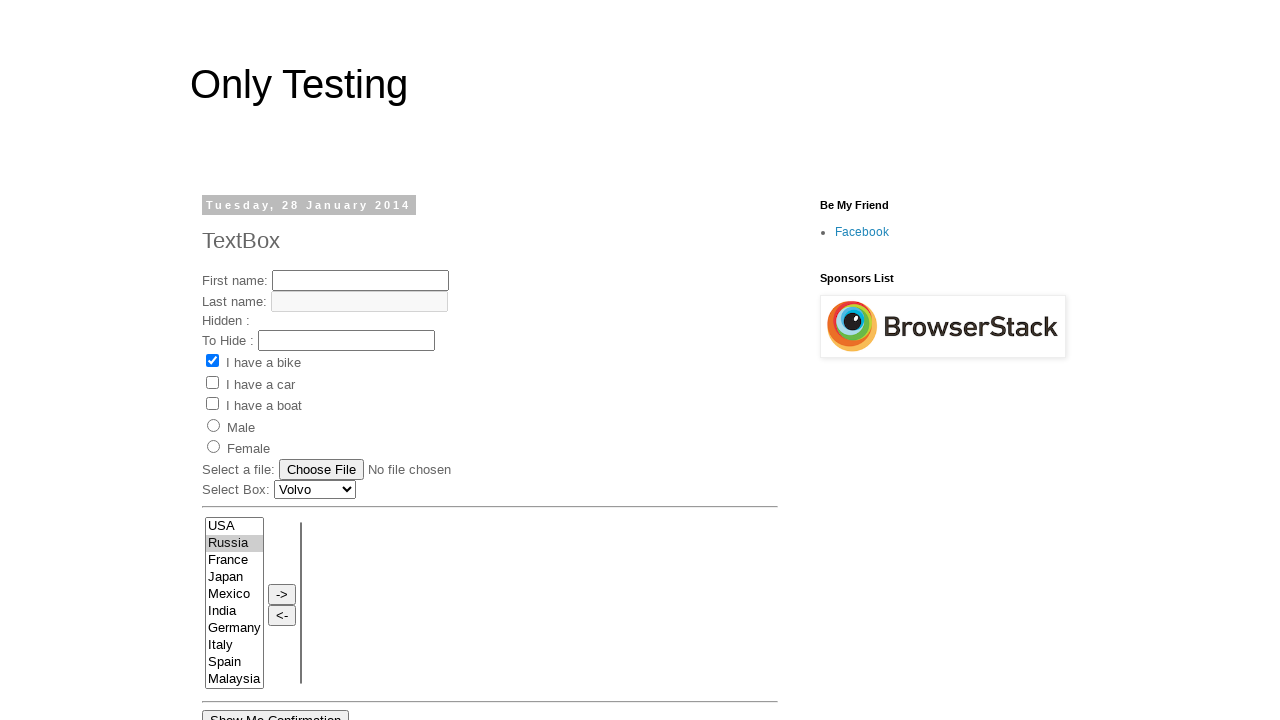